Tests browser window functionality by clicking the "New Tab" button on the DemoQA browser windows demo page

Starting URL: https://demoqa.com/browser-windows

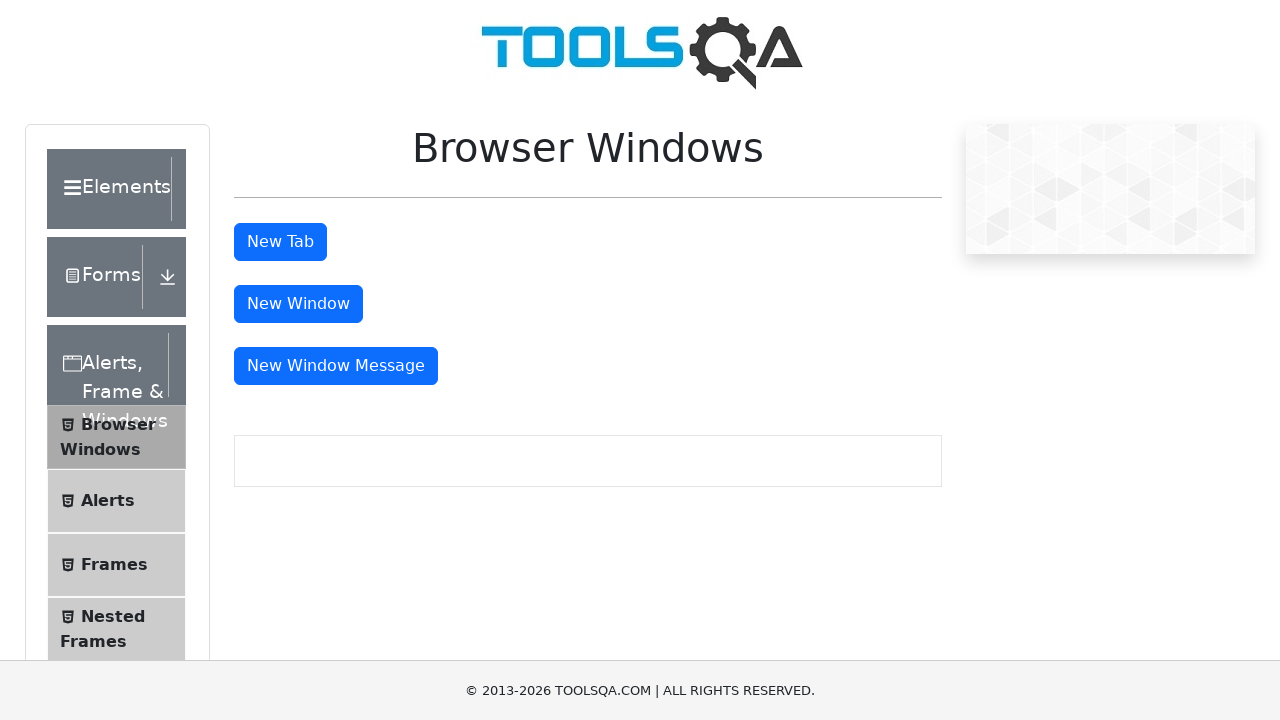

Navigated to DemoQA browser windows demo page
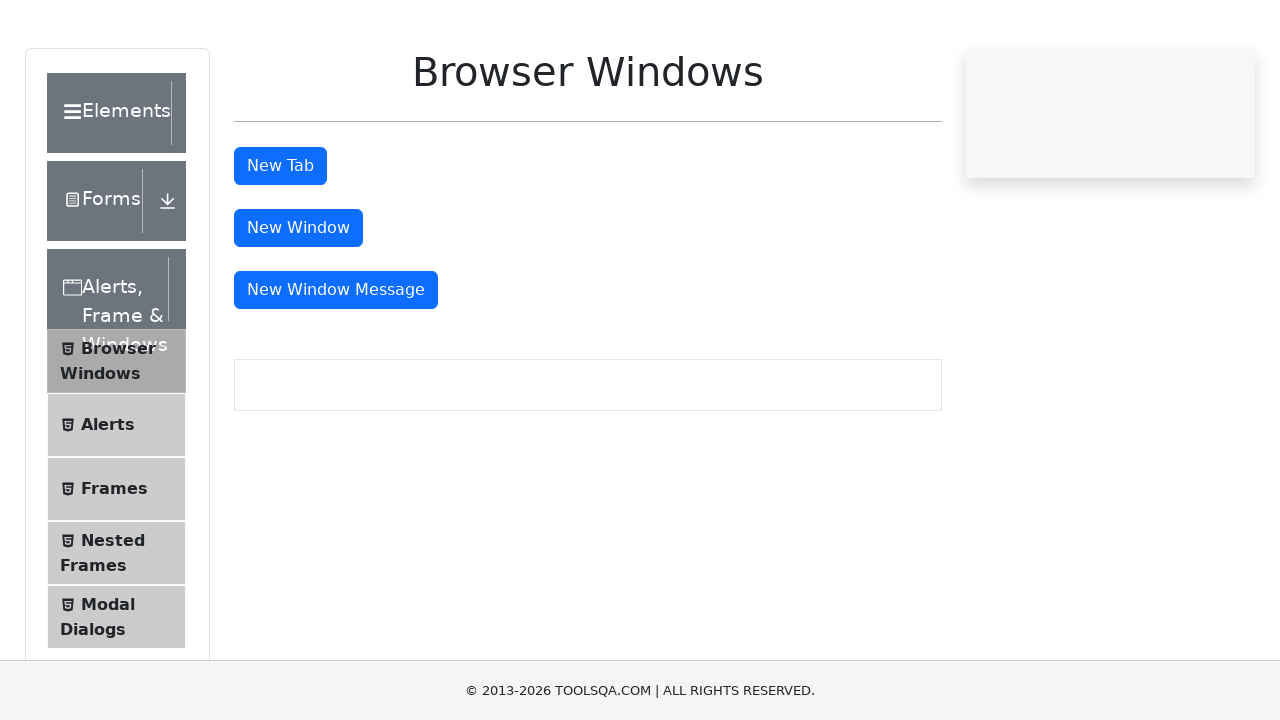

Clicked the 'New Tab' button at (280, 242) on #tabButton
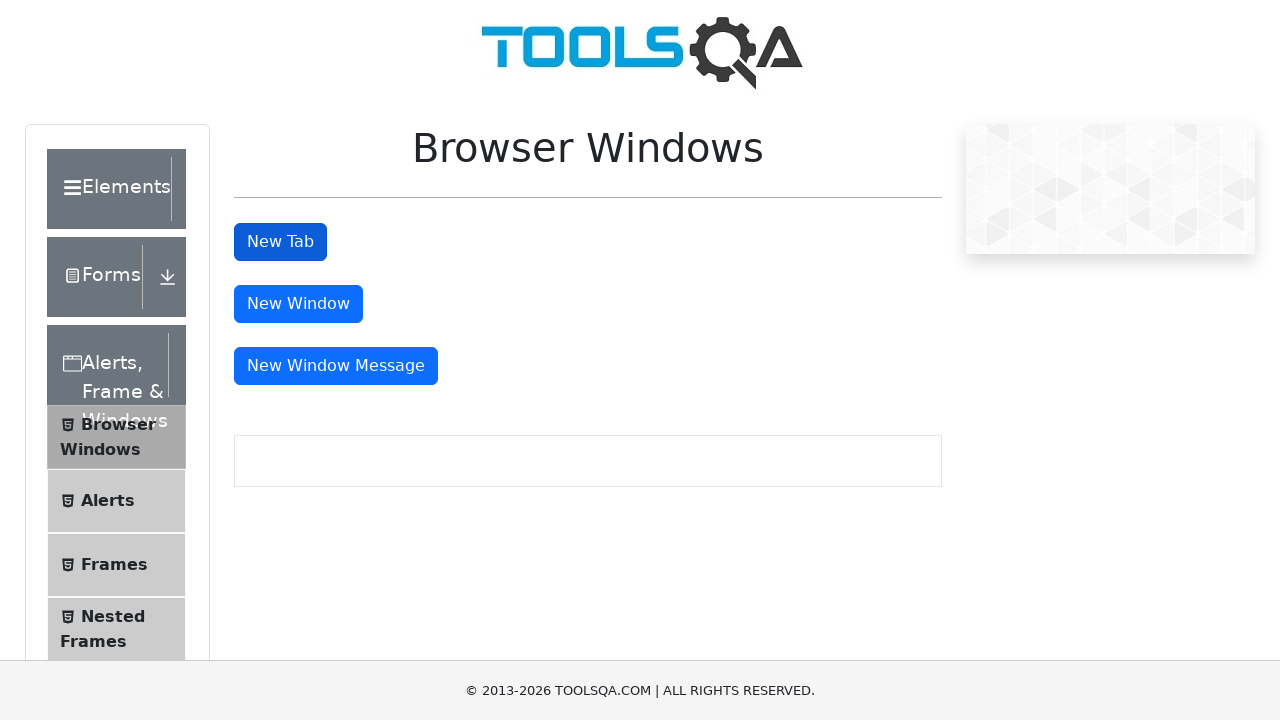

Waited for new tab action to complete
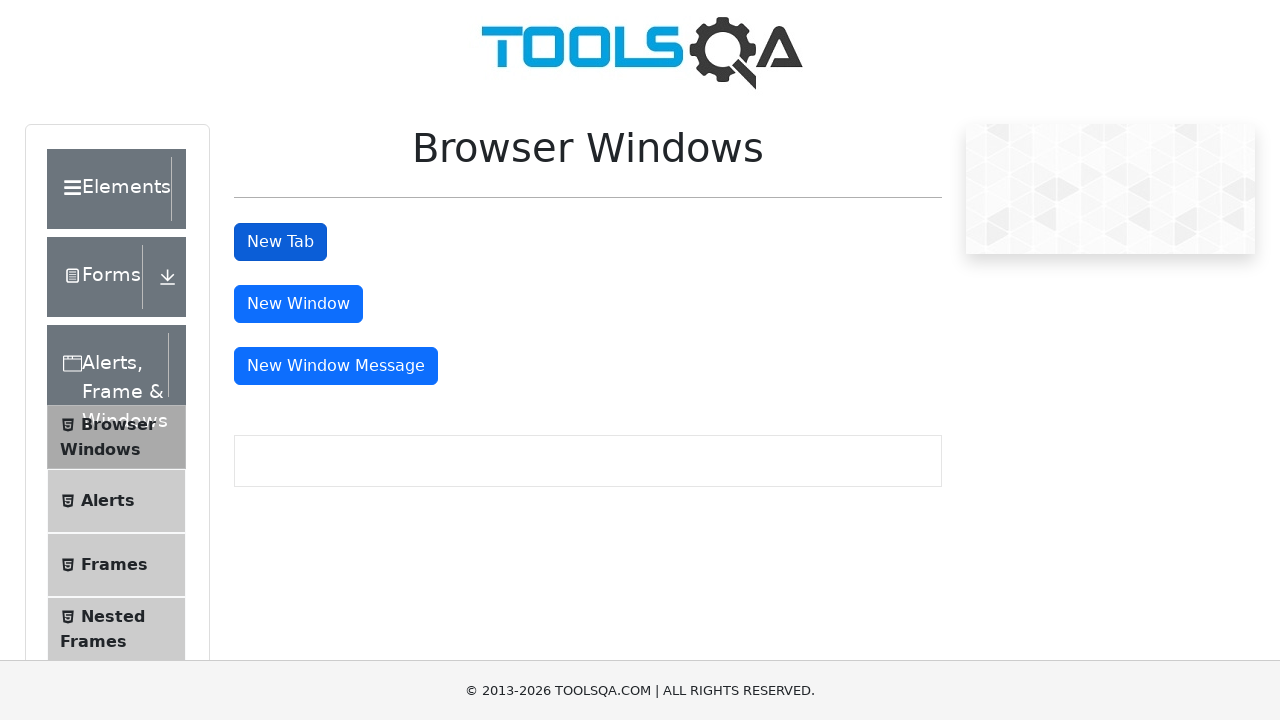

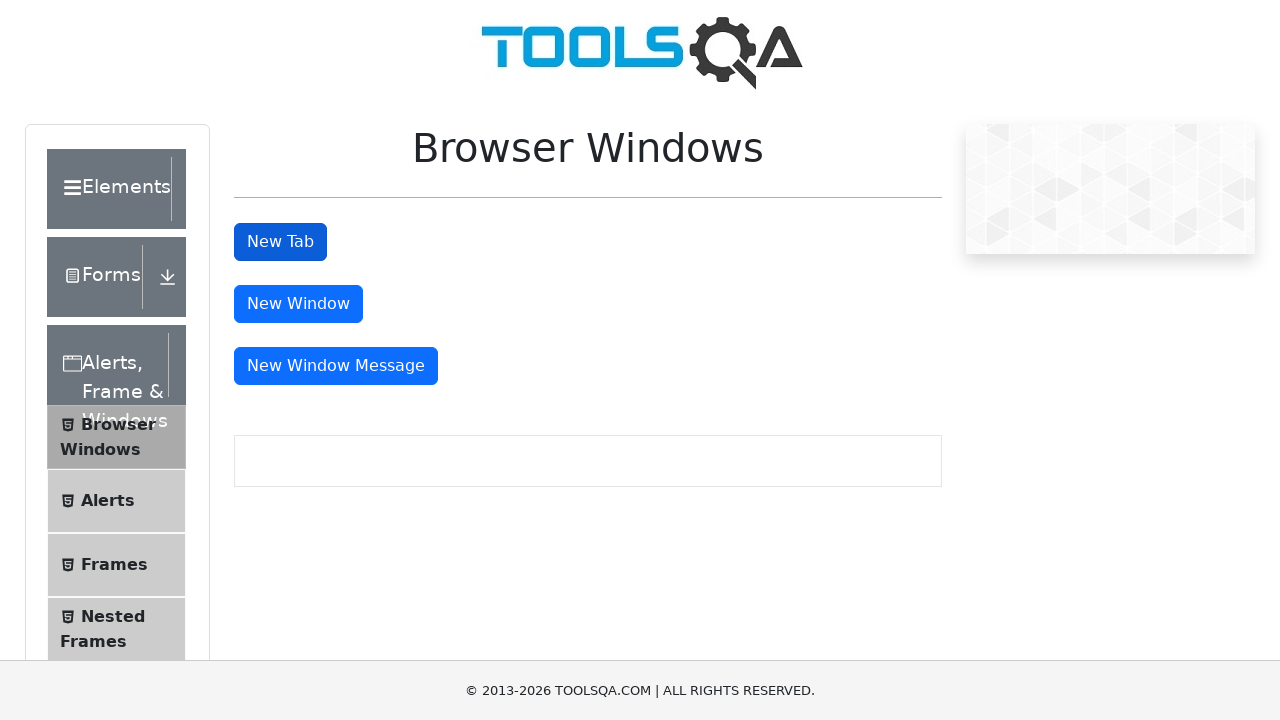